Tests dynamic loading with fluent wait on WebElement, clicks start and waits for result to display.

Starting URL: https://automationfc.github.io/dynamic-loading/

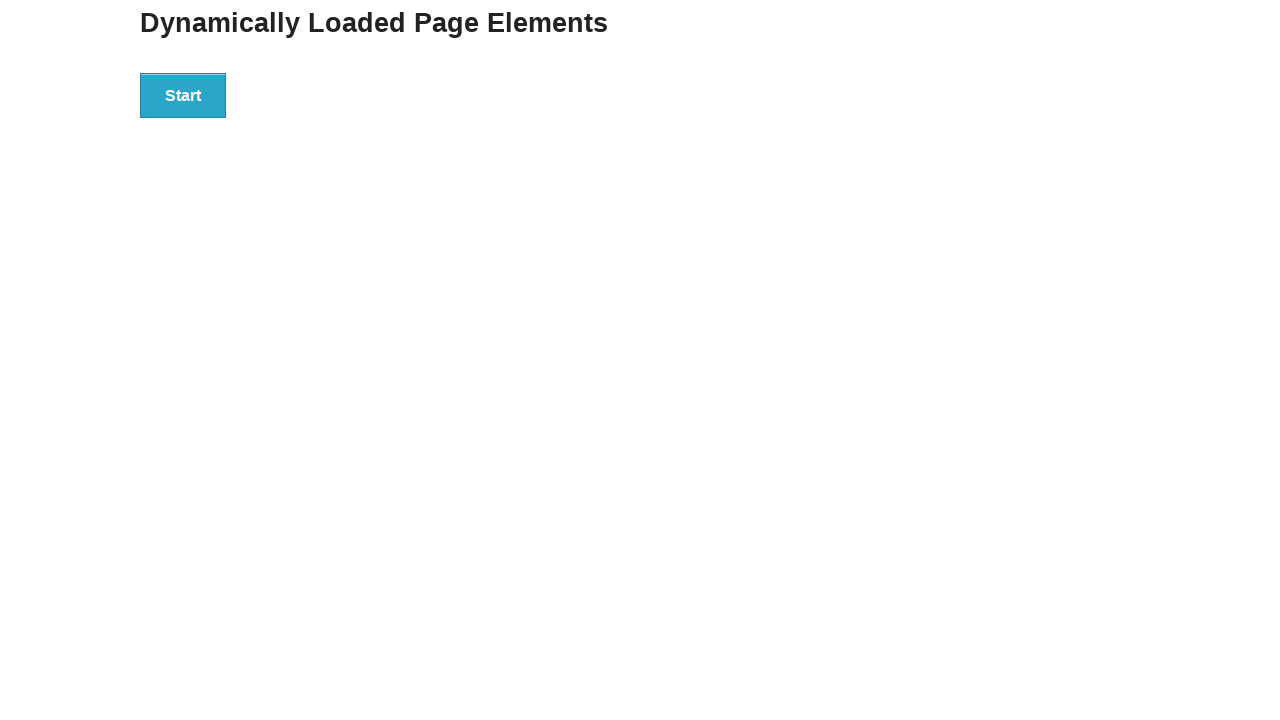

Clicked the Start button to initiate dynamic loading at (183, 95) on div#start>button
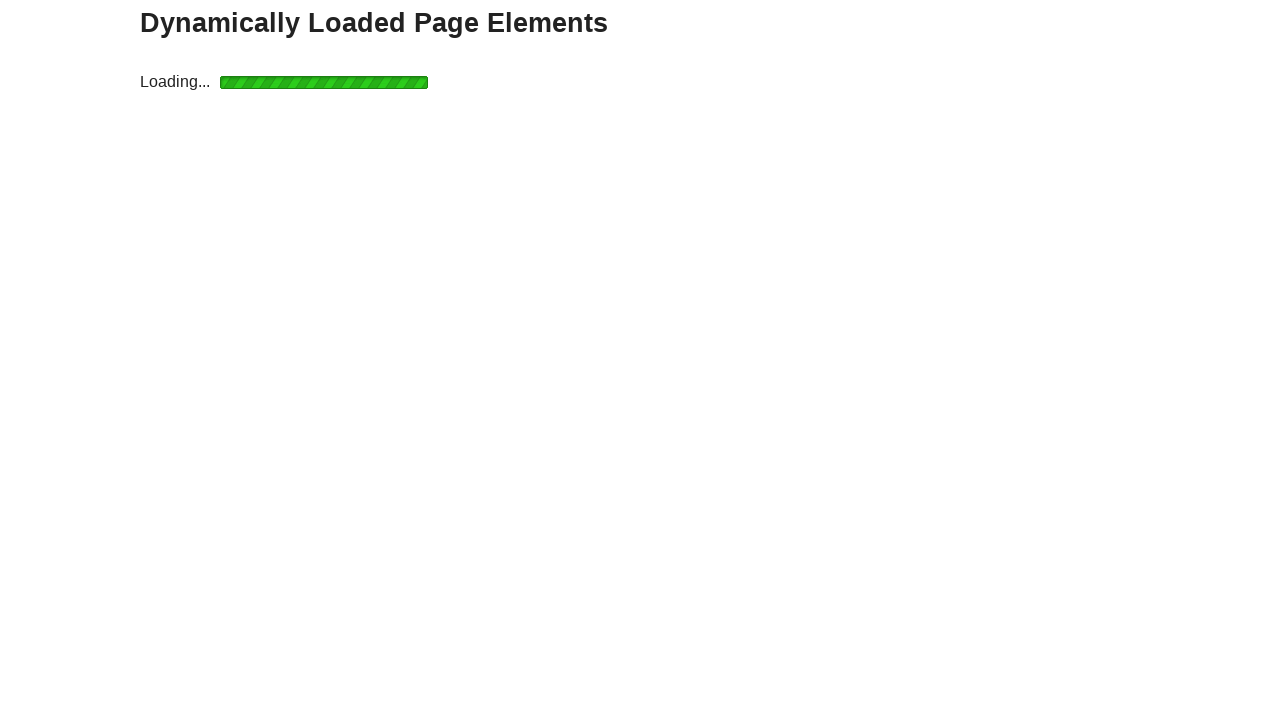

Finish div became visible after dynamic loading completed
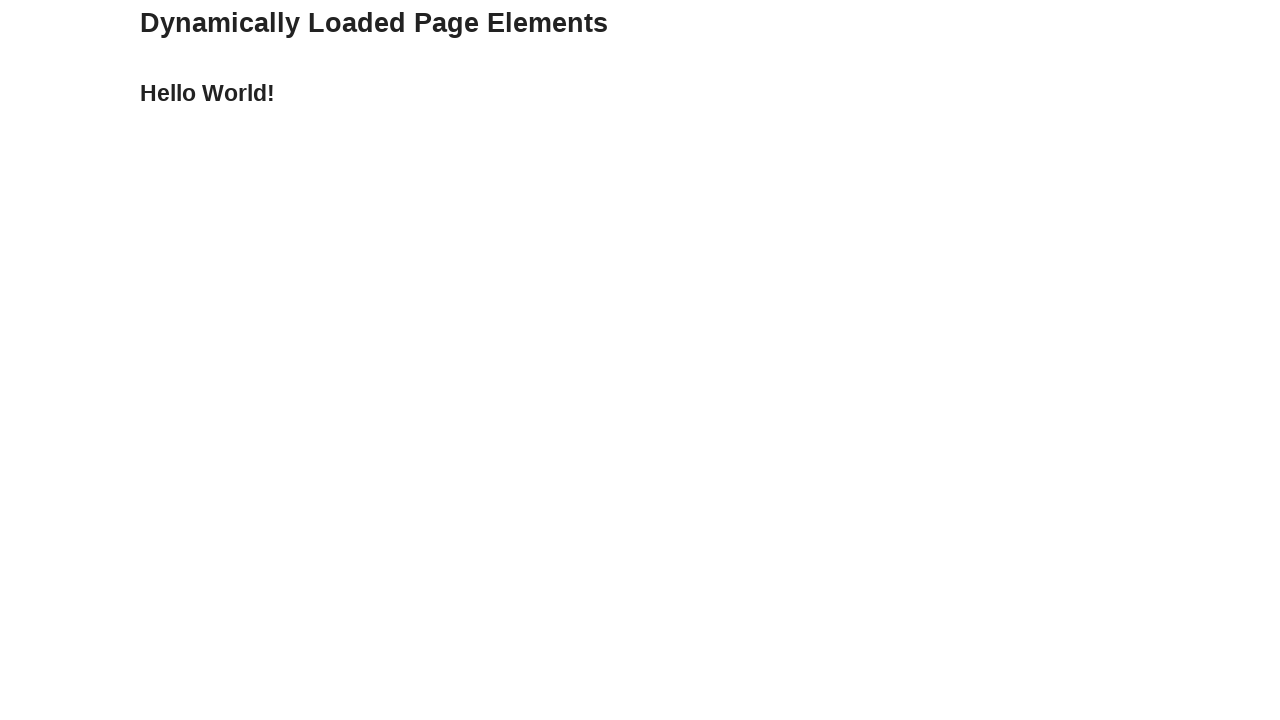

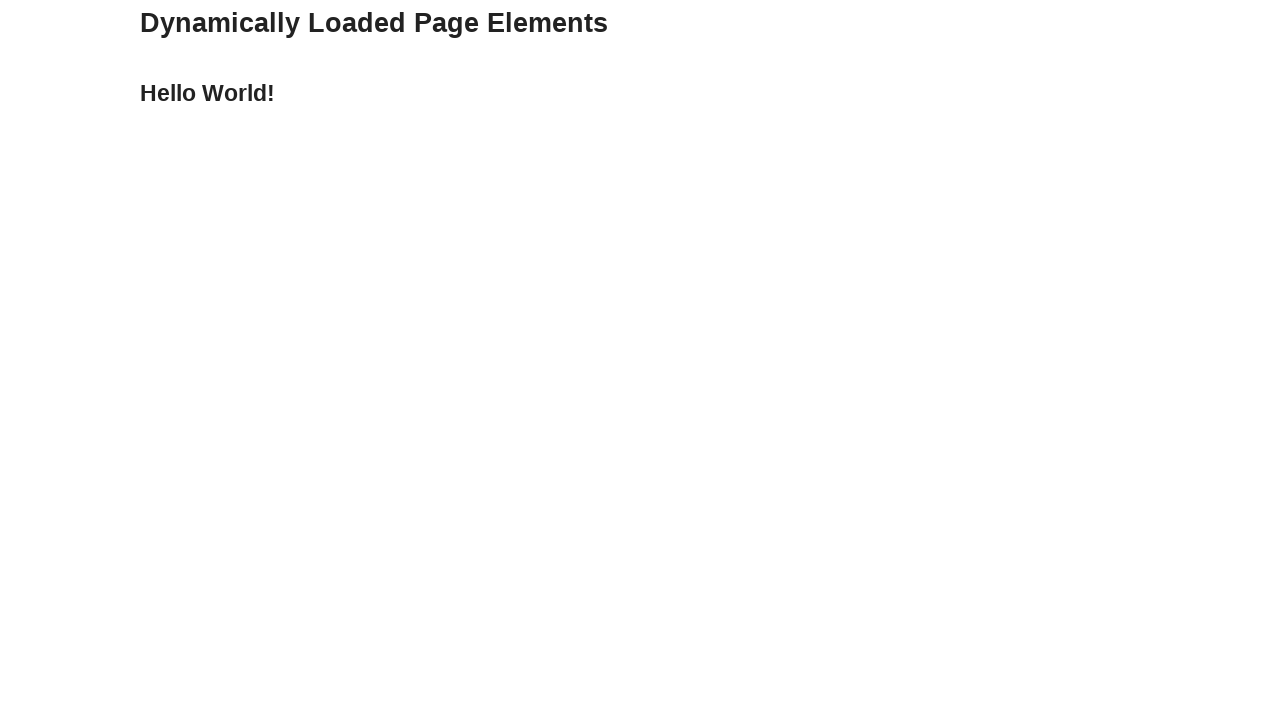